Tests prompt alert handling by clicking a button that triggers a prompt dialog, entering text, and verifying the result

Starting URL: https://letcode.in/alert

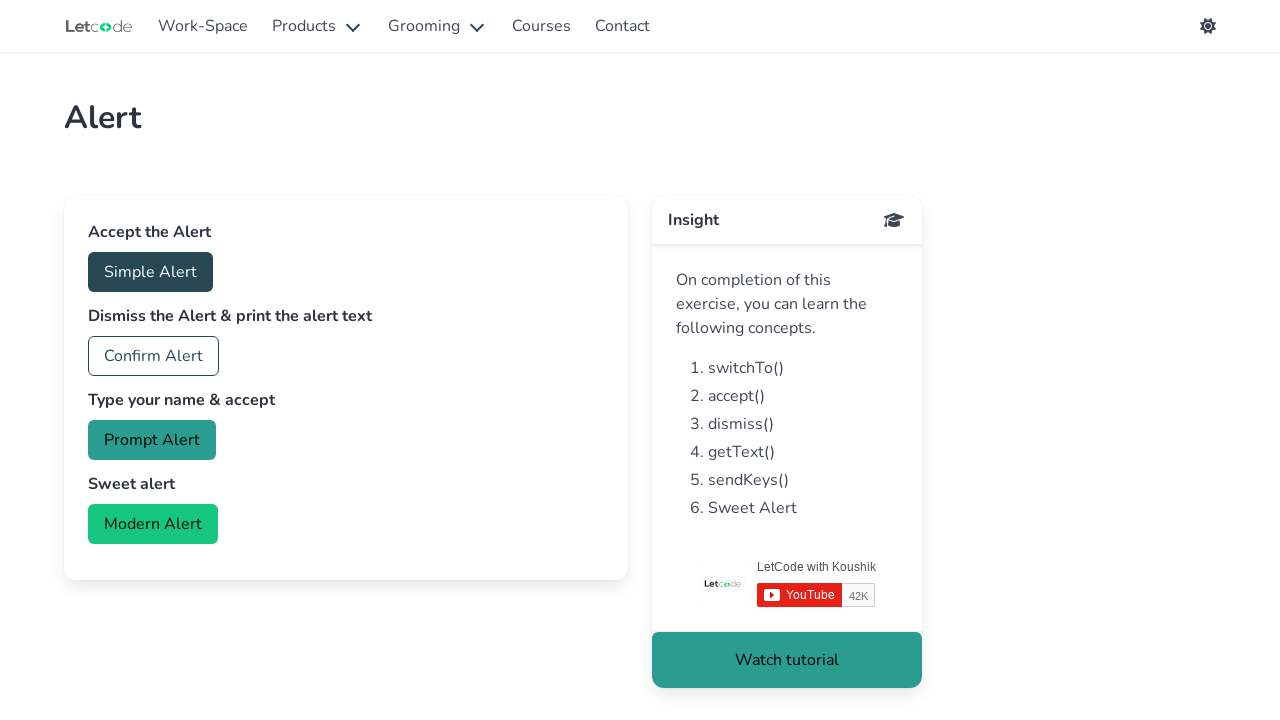

Set up dialog handler to accept prompt with text 'Test'
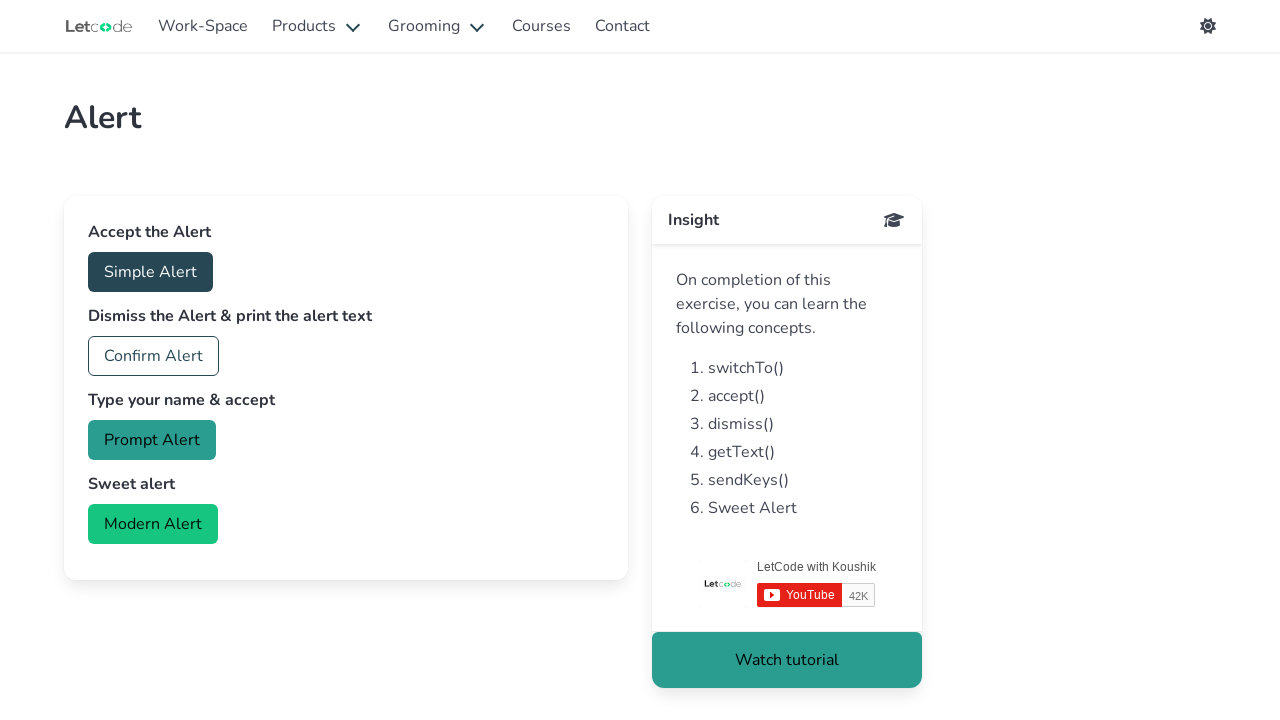

Clicked the prompt button to trigger alert dialog at (152, 440) on #prompt
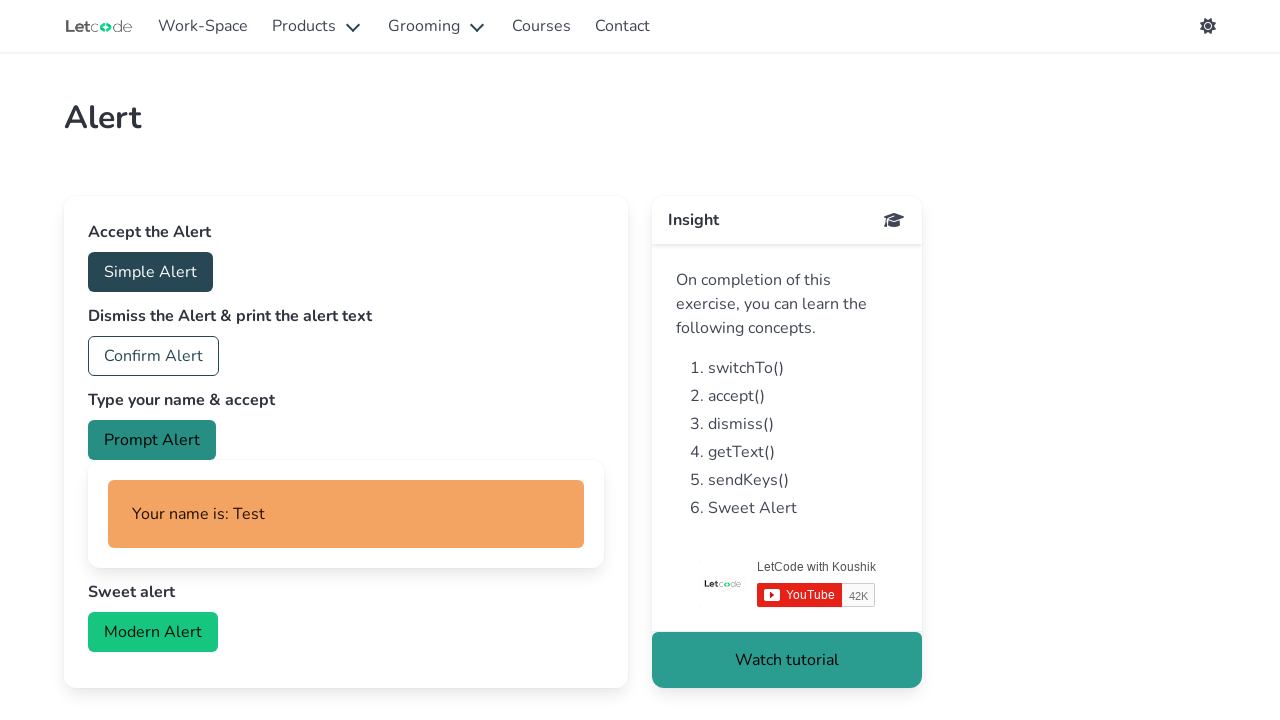

Waited for result element with ID 'myName' to appear
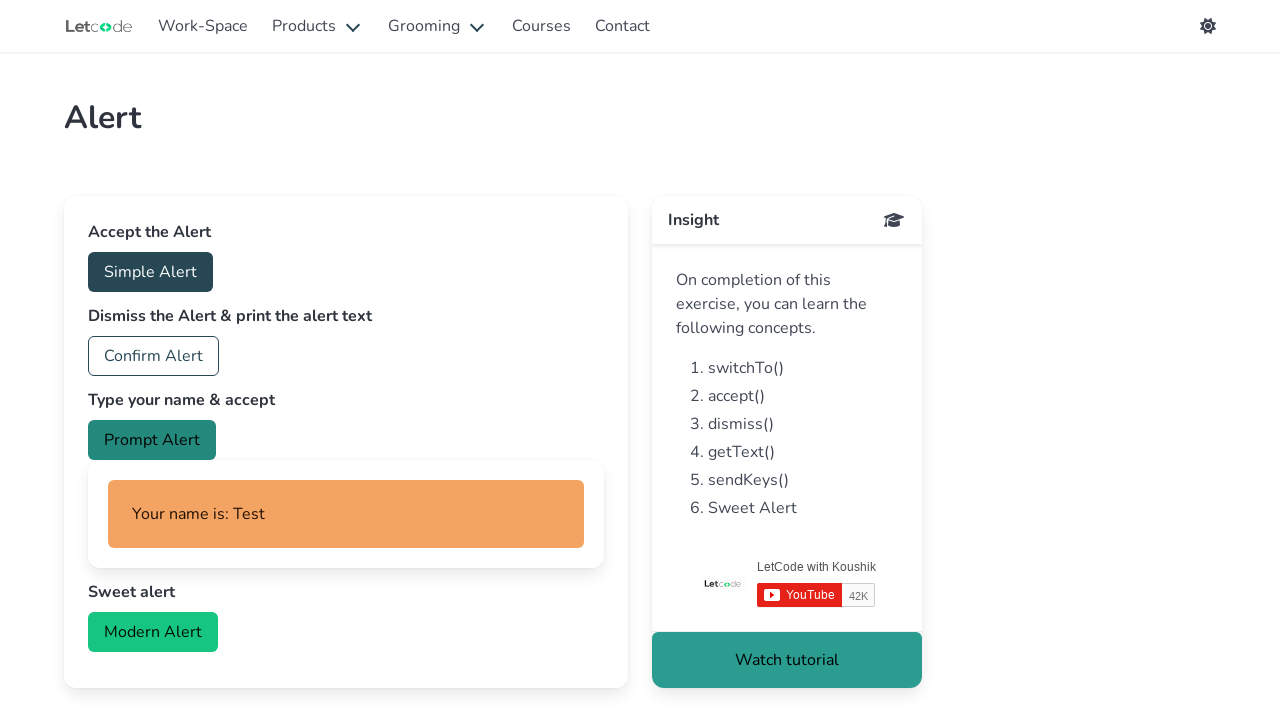

Retrieved result text from element: 'Your name is: Test'
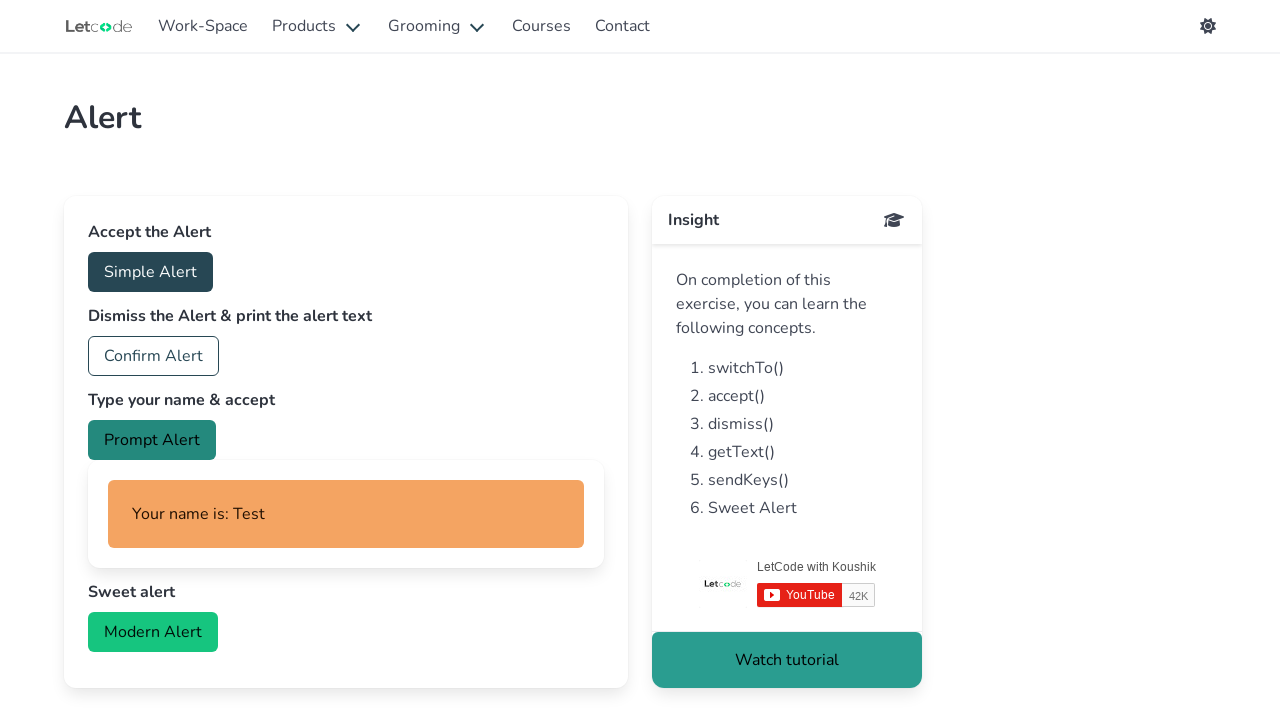

Verified that prompt alert result matches expected text 'Your name is: Test'
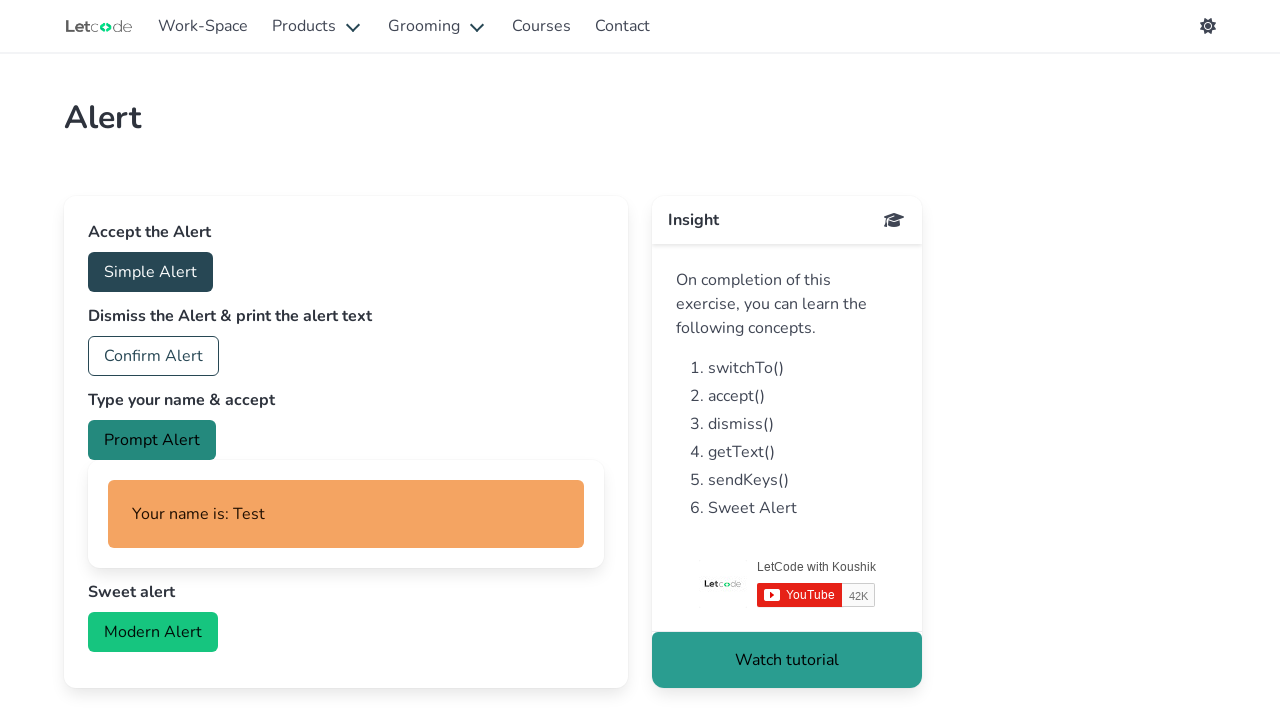

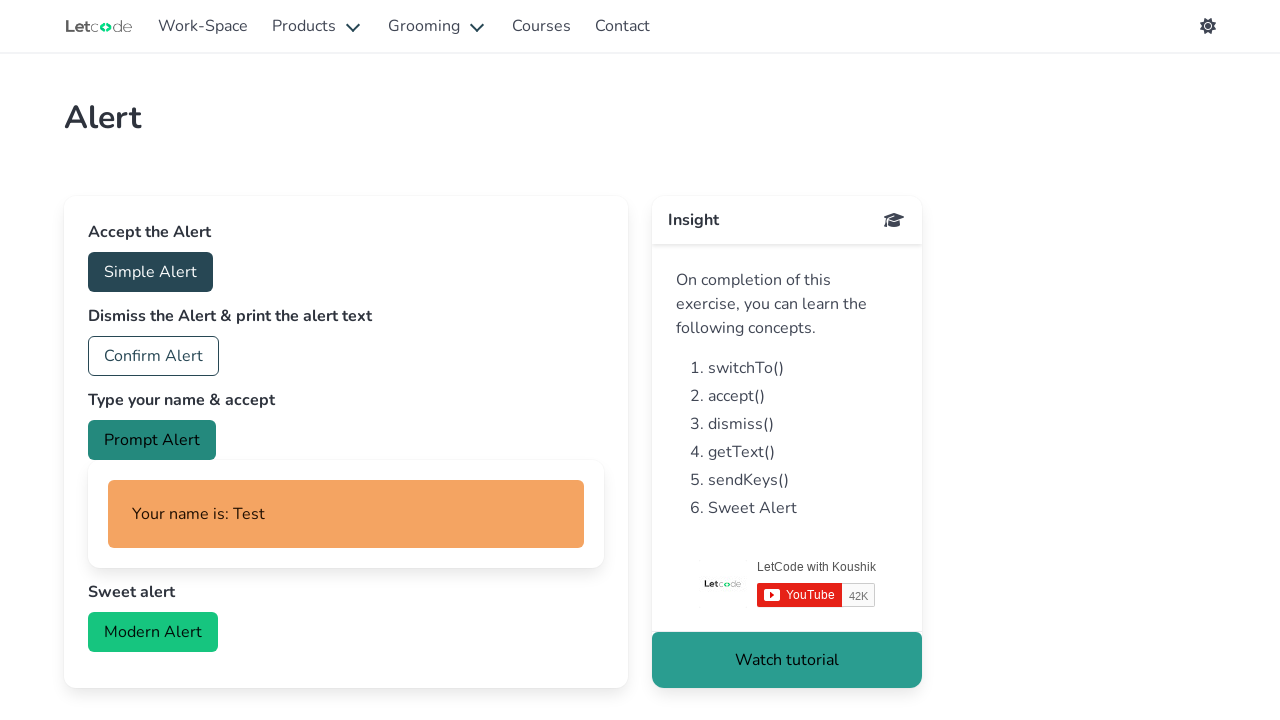